Tests selecting a favorite browser radio button option

Starting URL: https://www.leafground.com/radio.xhtml

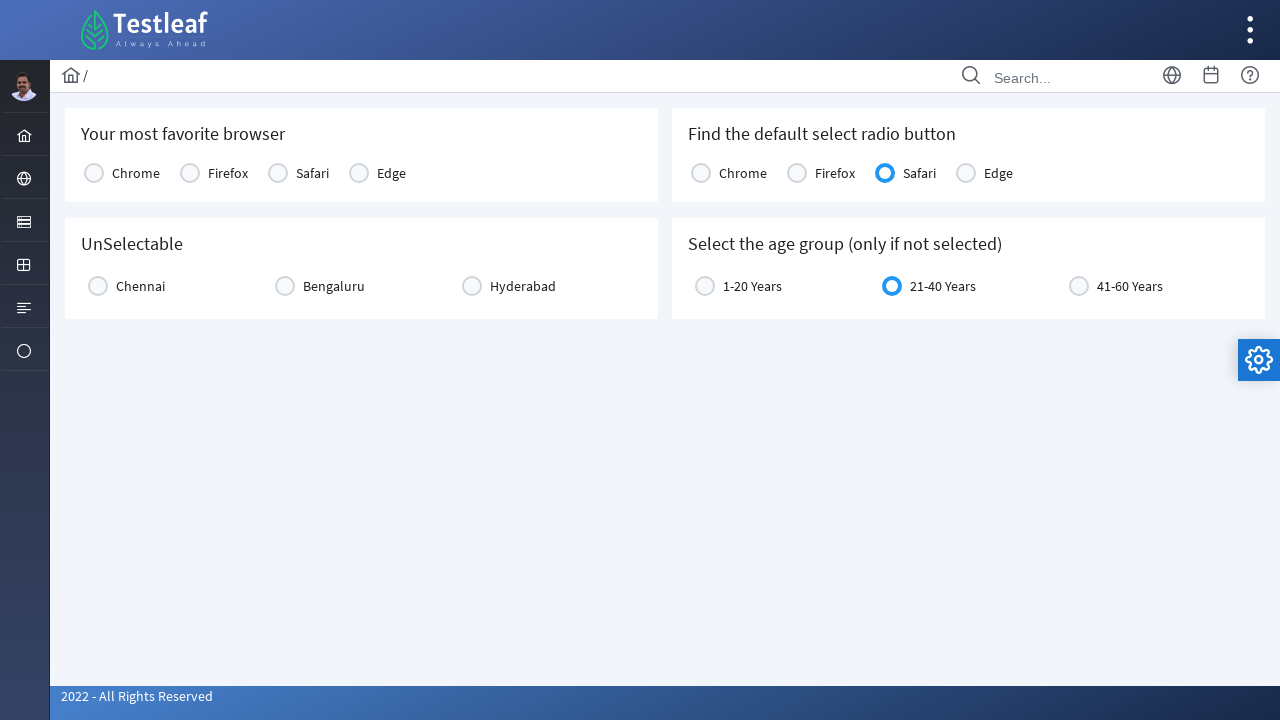

Clicked on the first browser option radio button to select favorite browser at (136, 173) on xpath=//*[@id="j_idt87:console1"]/tbody/tr/td[1]/label
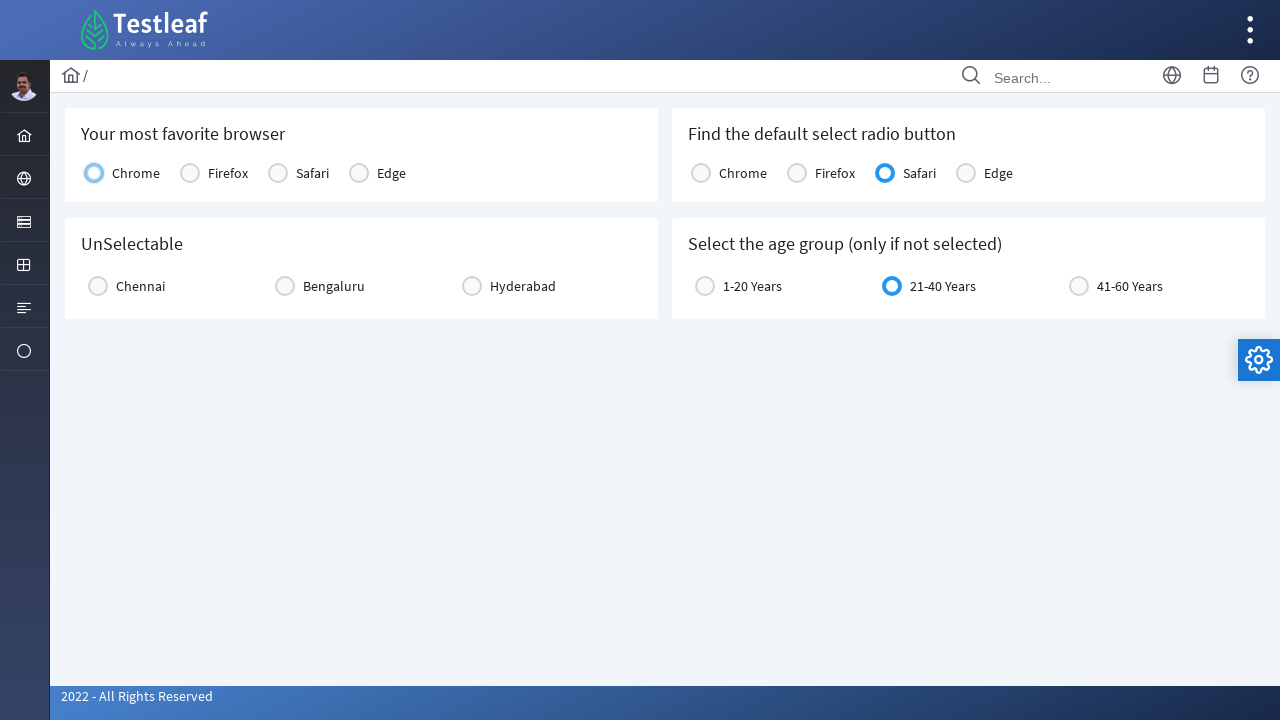

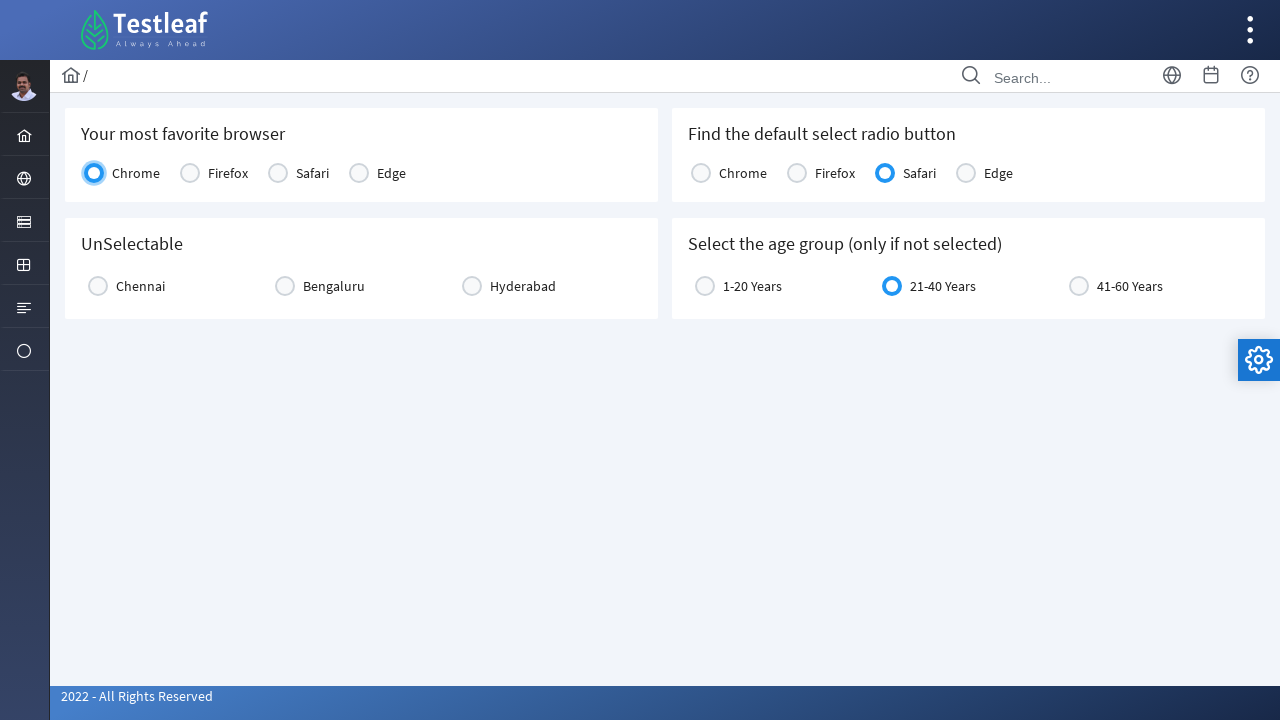